Tests JavaScript prompt alert functionality by clicking the prompt button, entering text into the alert dialog, and accepting it.

Starting URL: https://demoqa.com/alerts

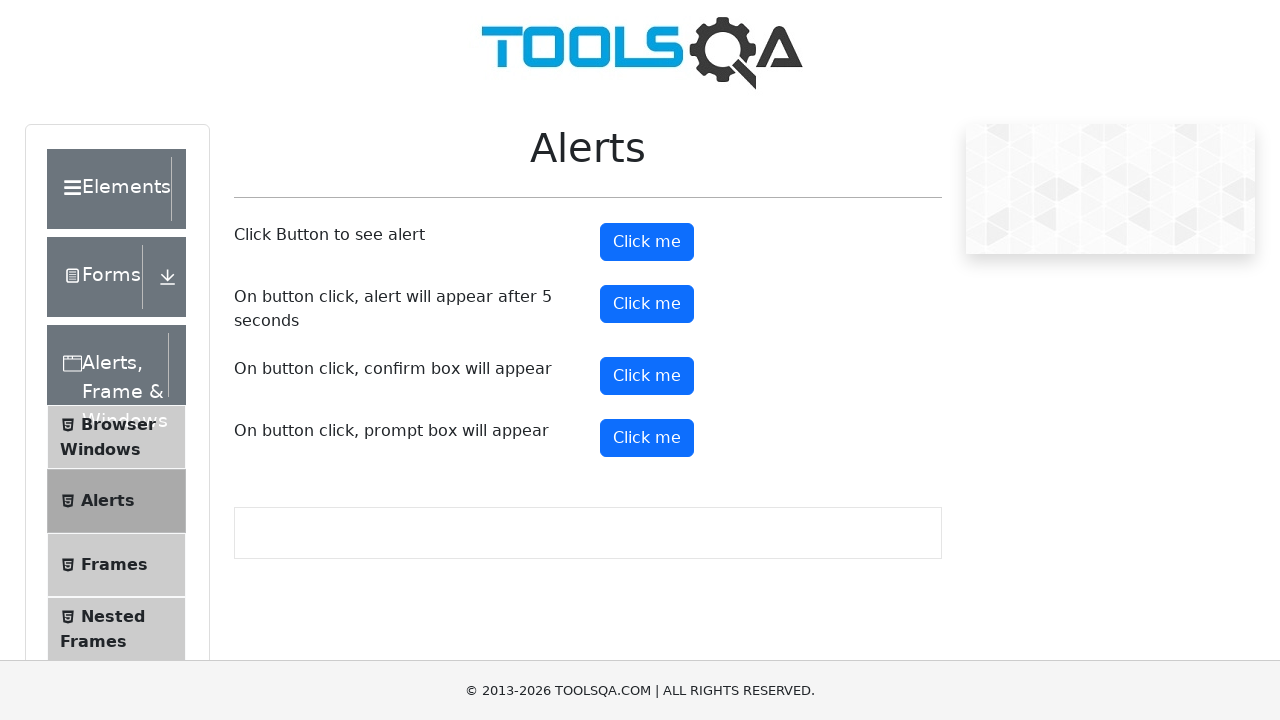

Scrolled prompt button into view
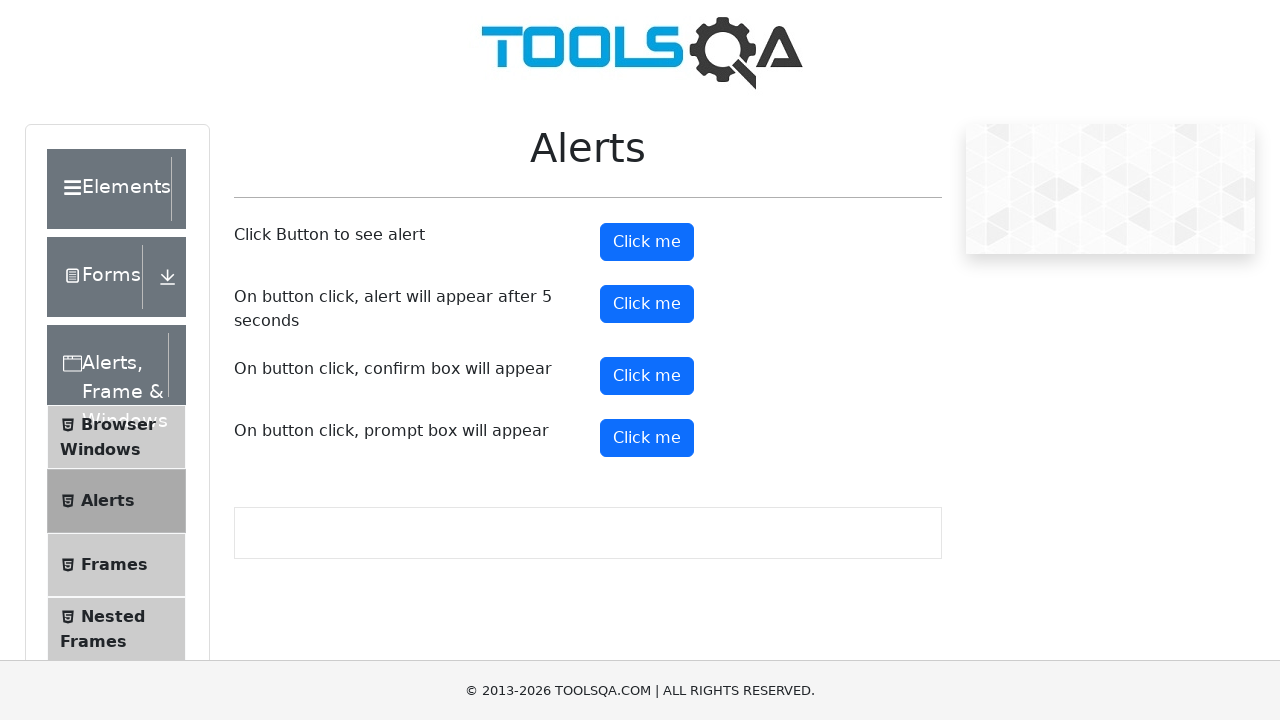

Set up dialog handler to accept prompt with text 'Hello'
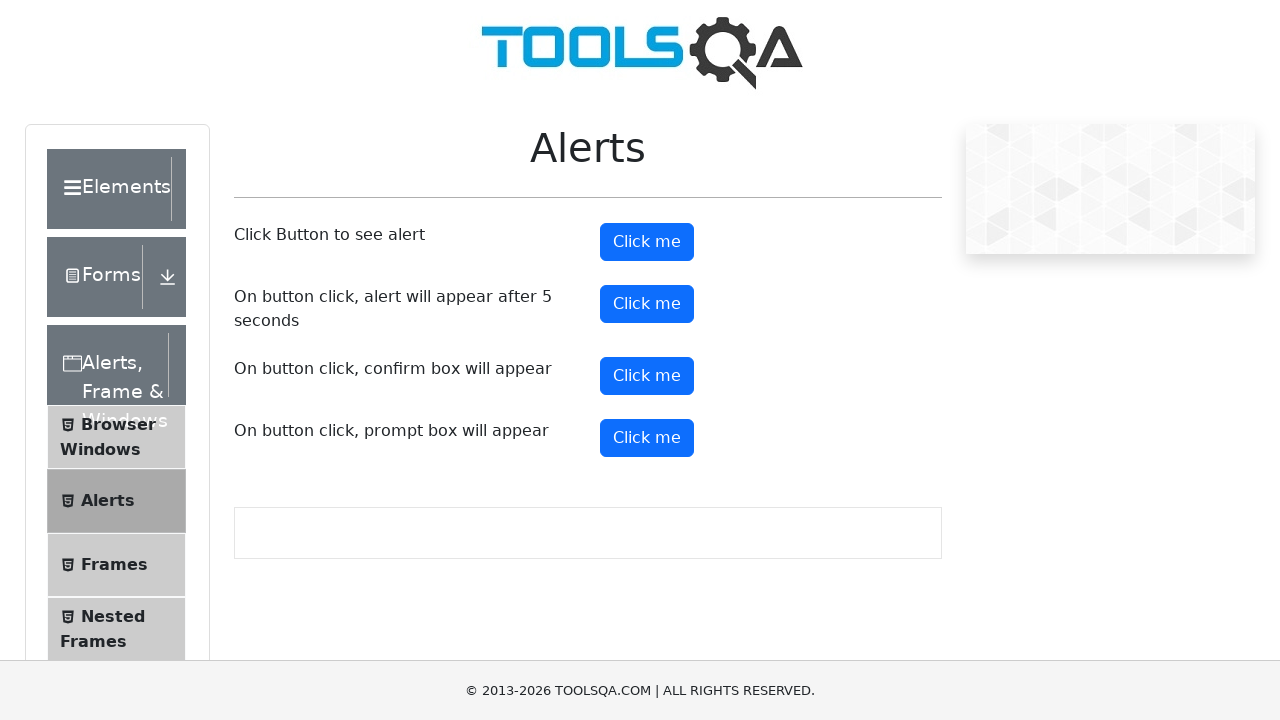

Clicked prompt button to trigger JavaScript alert at (647, 438) on #promtButton
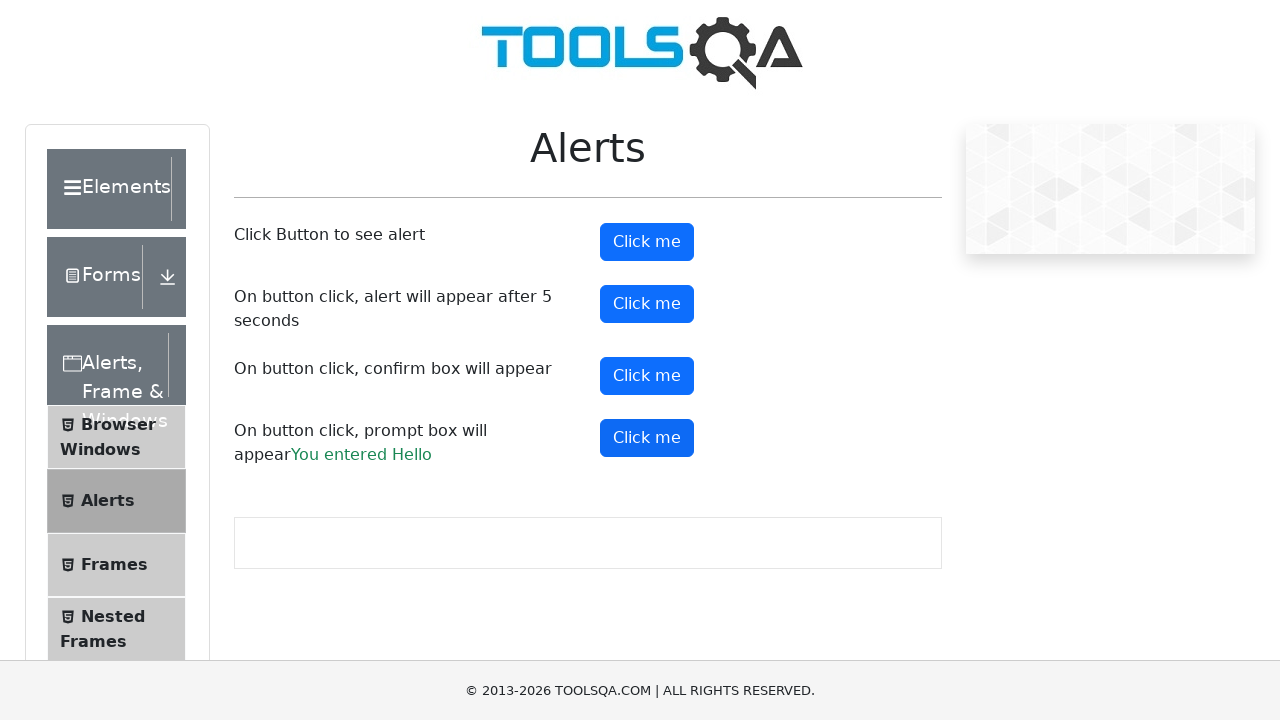

Prompt result appeared confirming alert was accepted
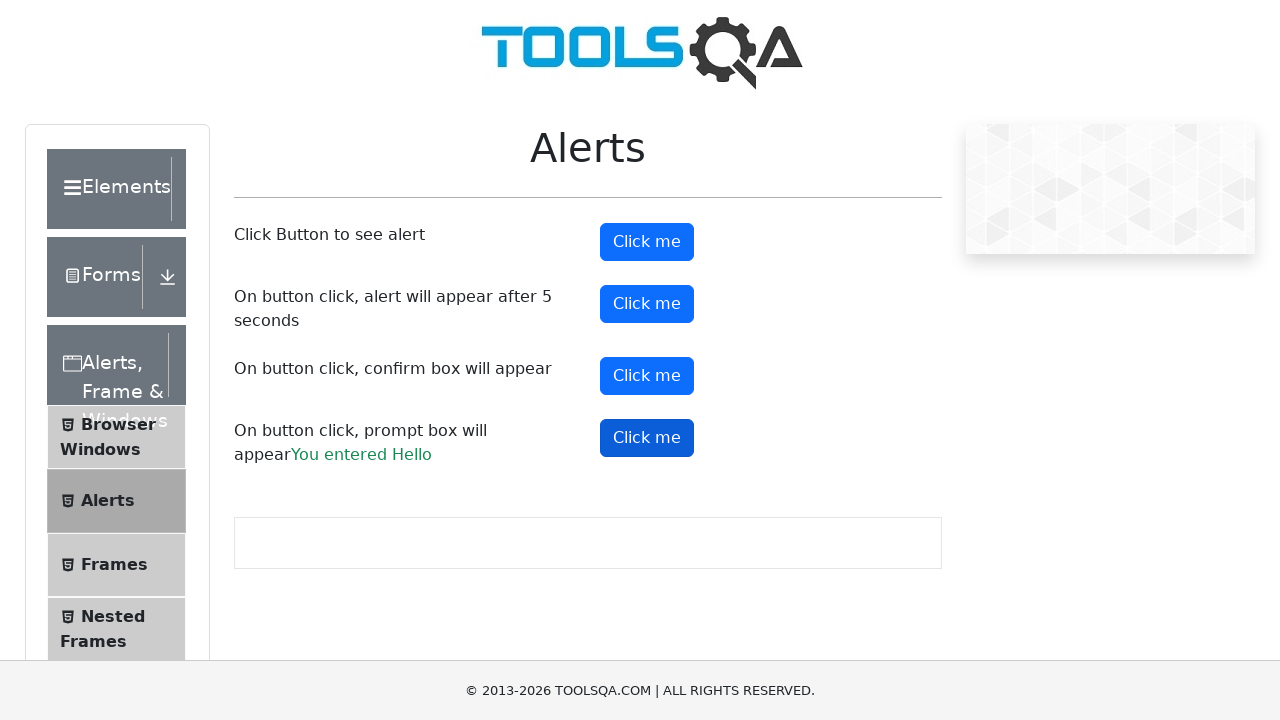

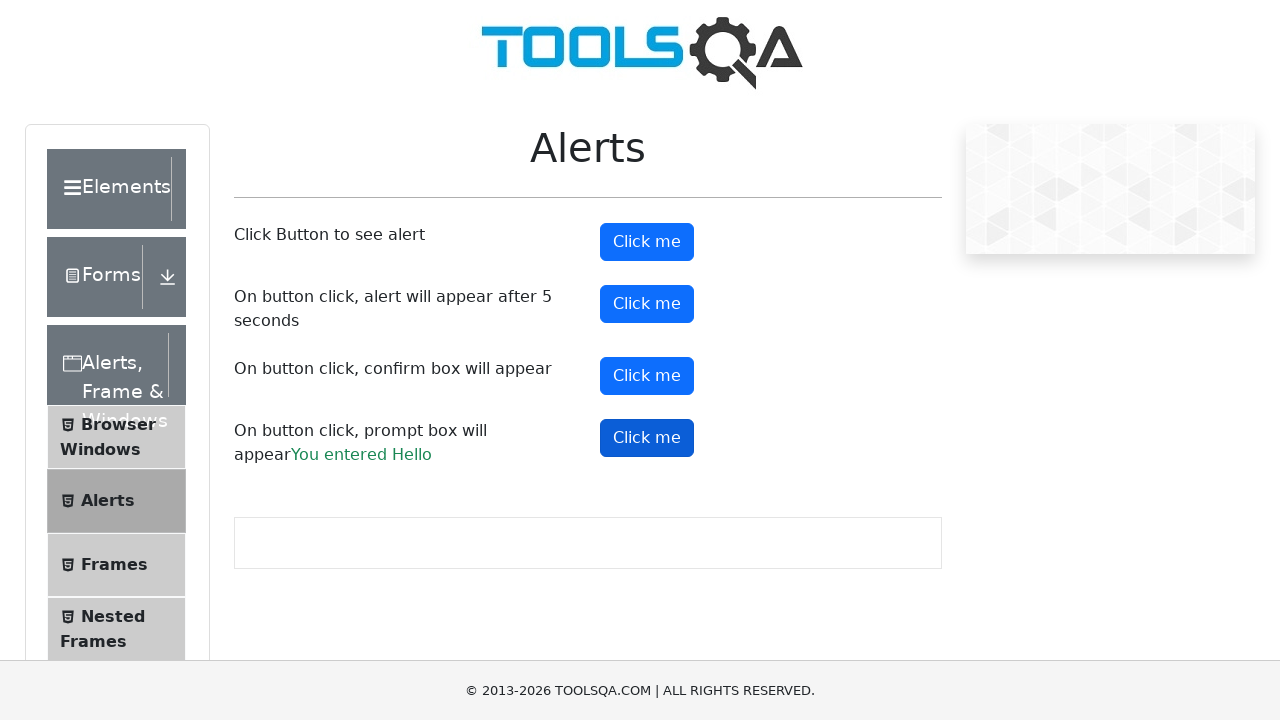